Tests e-commerce functionality by searching for specific vegetables (Cucumber, Brocolli, Beetroot), adding them to cart, proceeding to checkout, and applying a promo code to verify discount is displayed.

Starting URL: https://rahulshettyacademy.com/seleniumPractise/

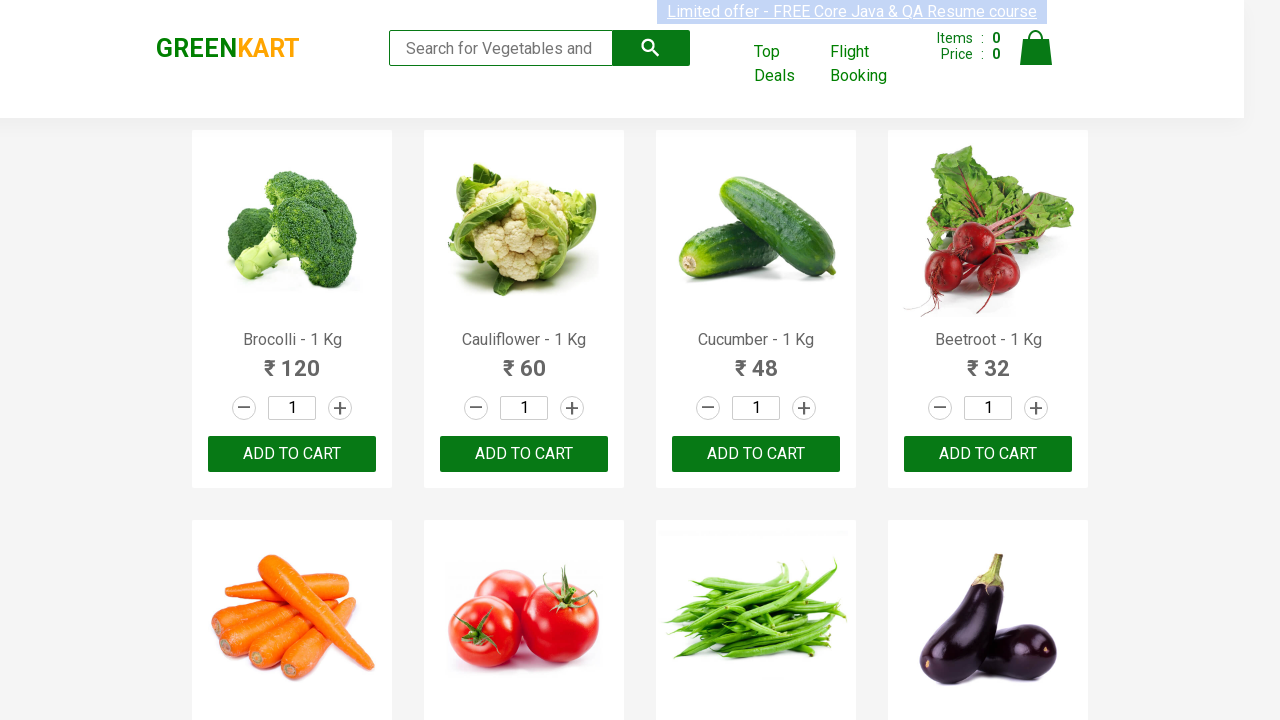

Waited for product names to load on the page
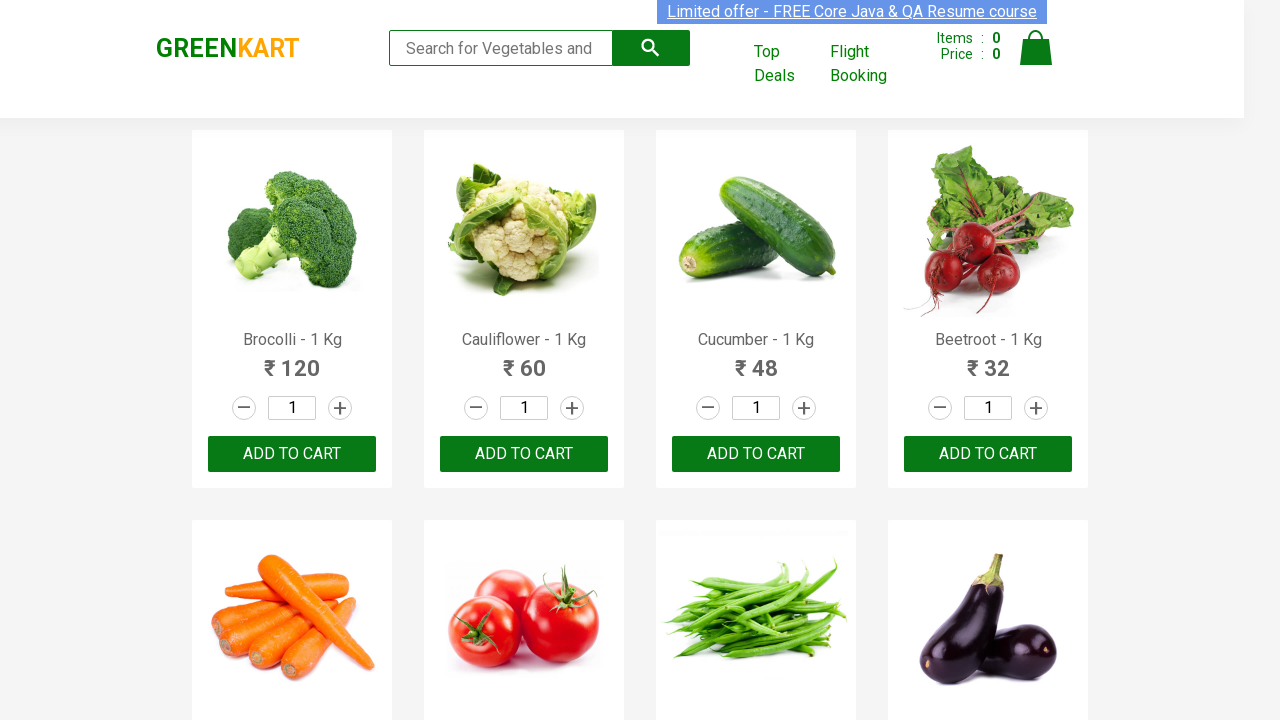

Retrieved all product elements from the page
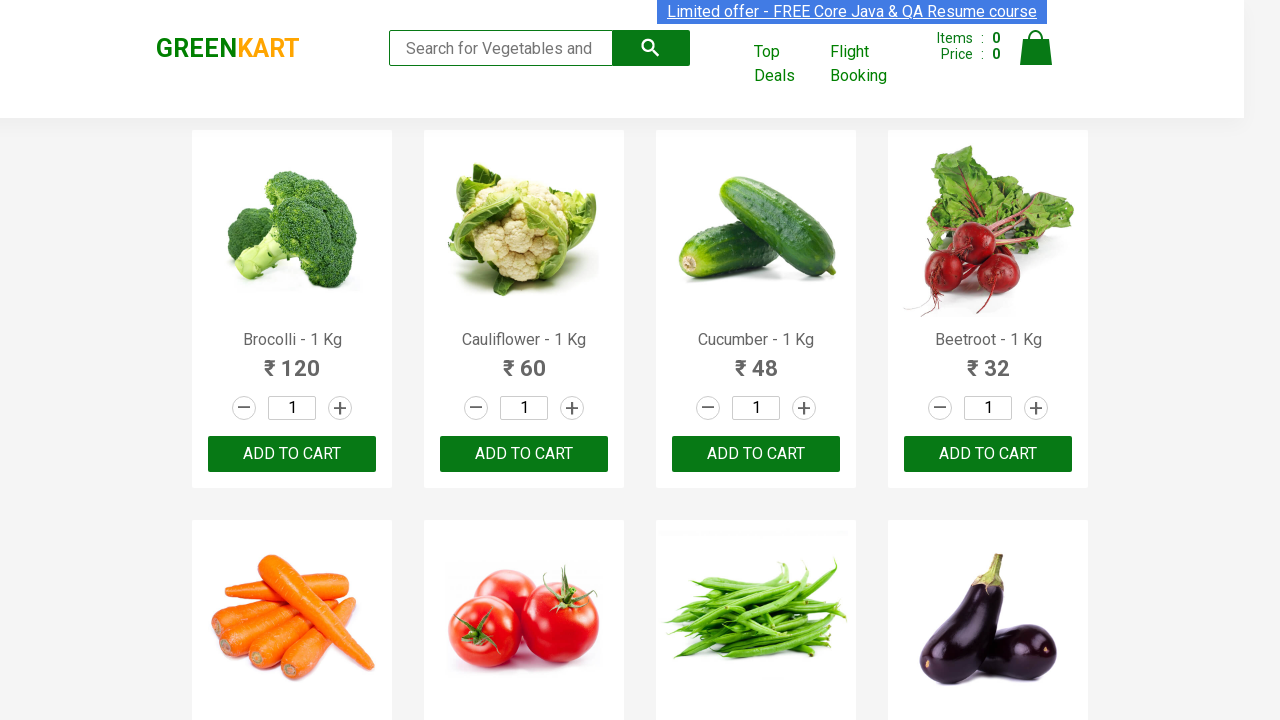

Added 'Brocolli' to cart (1/3) at (292, 454) on xpath=//div[@class='product-action']/button >> nth=0
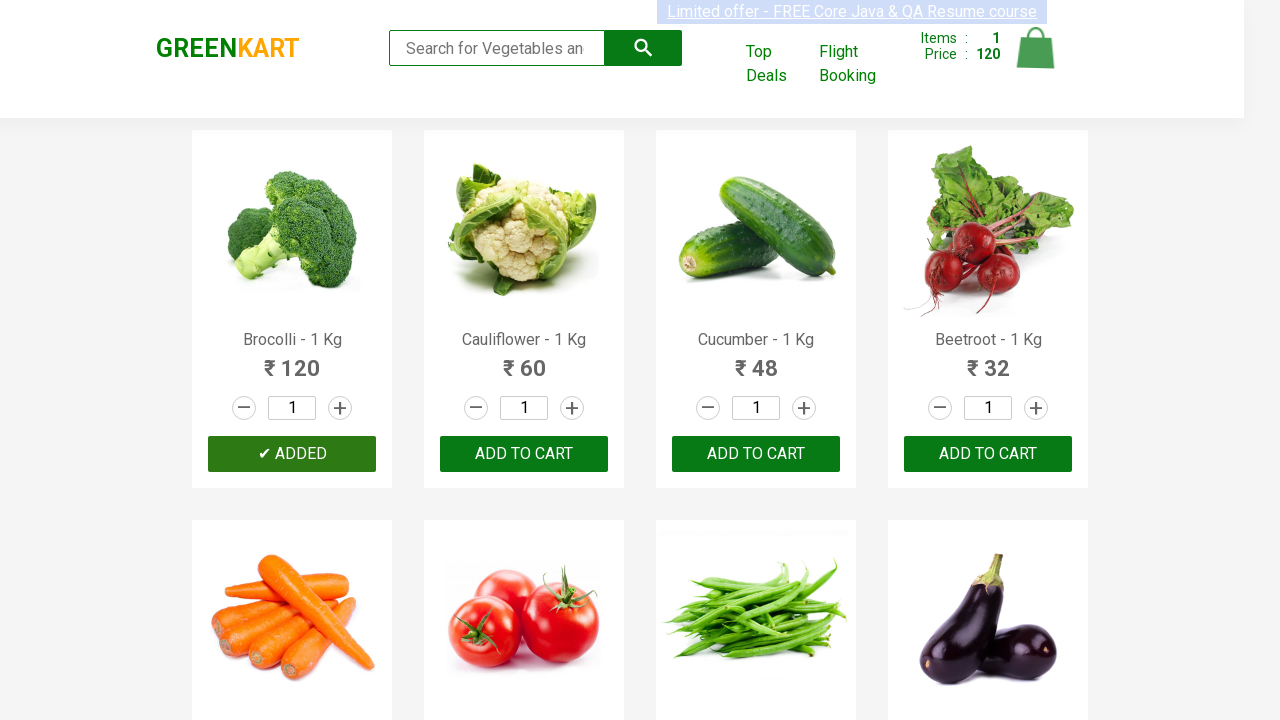

Added 'Cucumber' to cart (2/3) at (756, 454) on xpath=//div[@class='product-action']/button >> nth=2
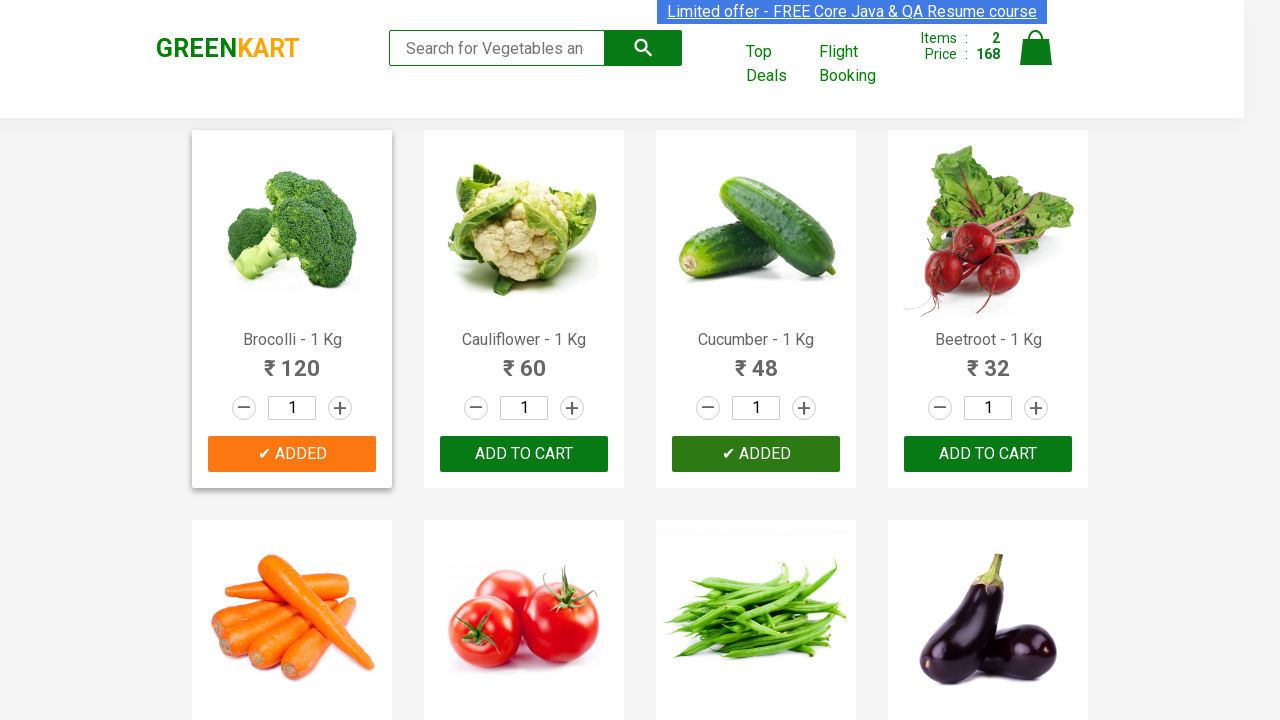

Added 'Beetroot' to cart (3/3) at (988, 454) on xpath=//div[@class='product-action']/button >> nth=3
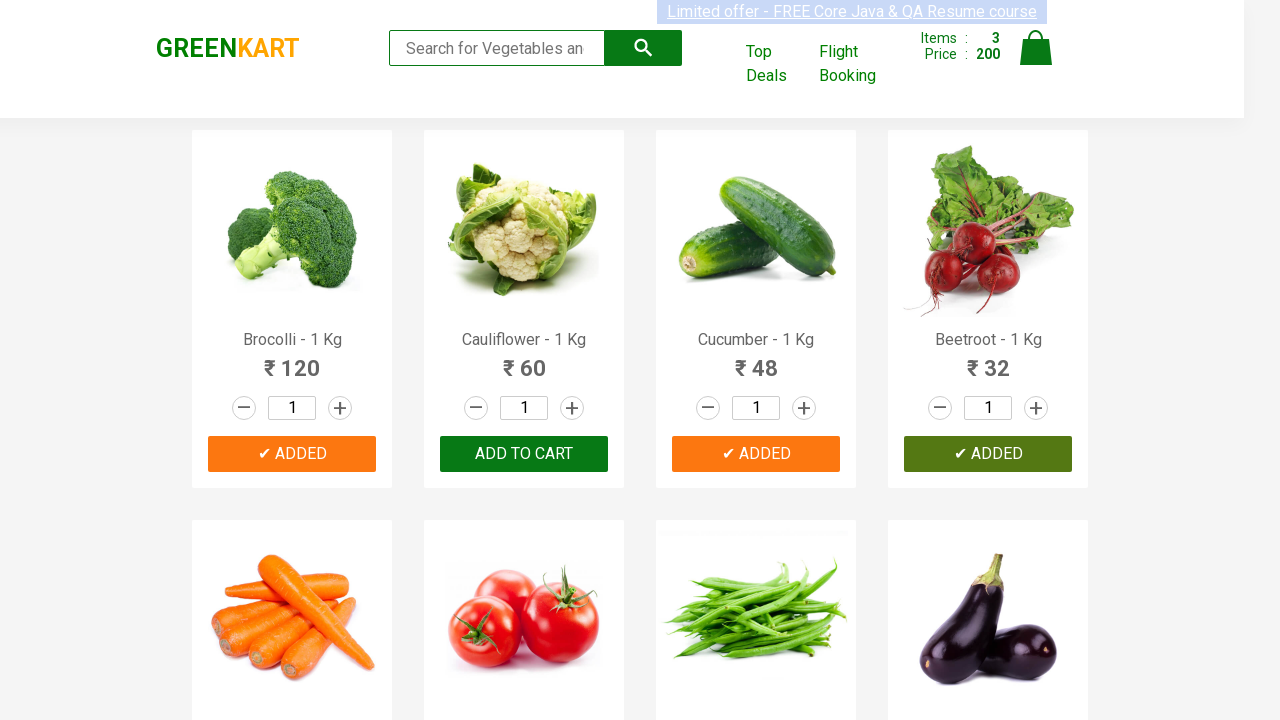

Clicked on cart icon to view cart at (1036, 48) on img[alt='Cart']
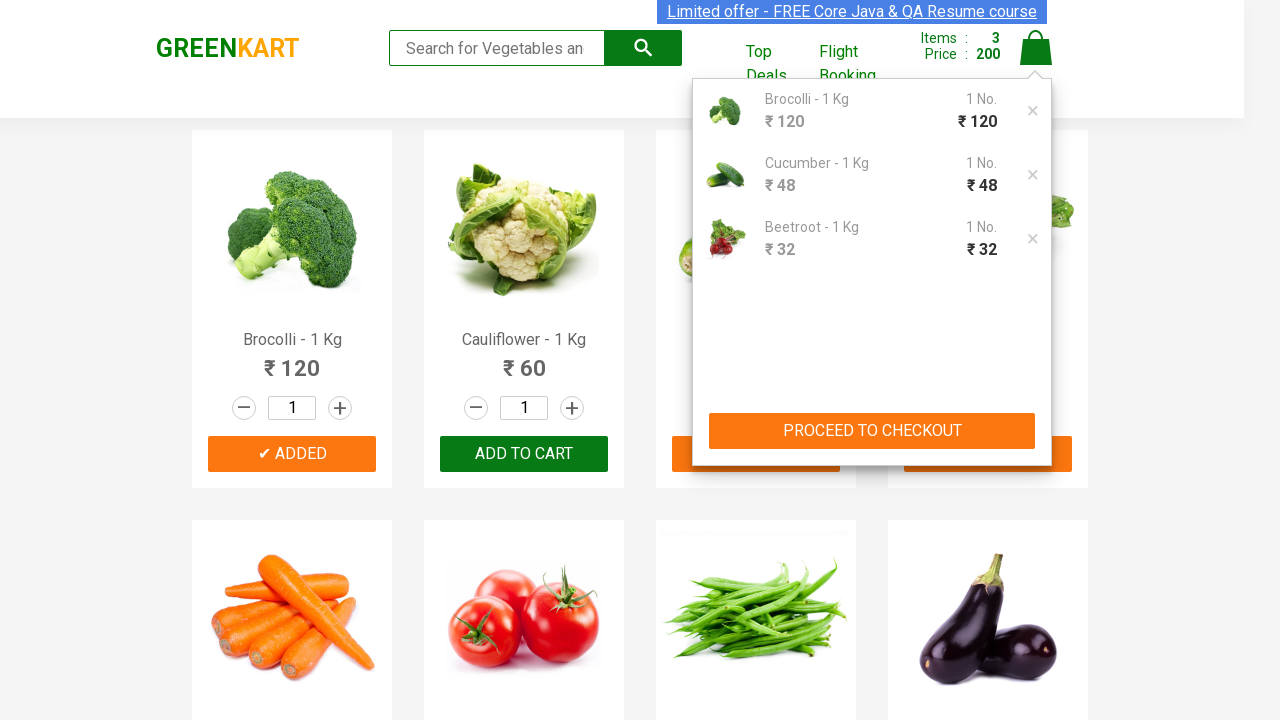

Clicked 'PROCEED TO CHECKOUT' button at (872, 431) on xpath=//button[contains(text(),'PROCEED TO CHECKOUT')]
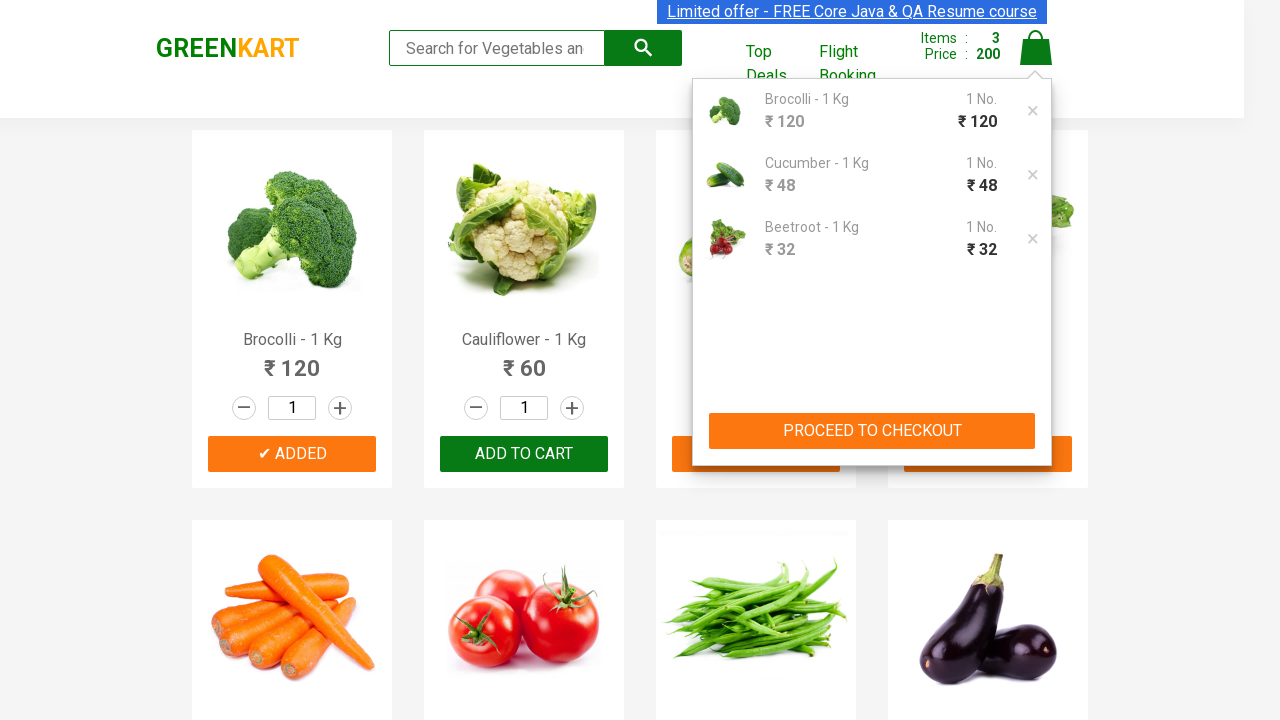

Promo code input field became visible
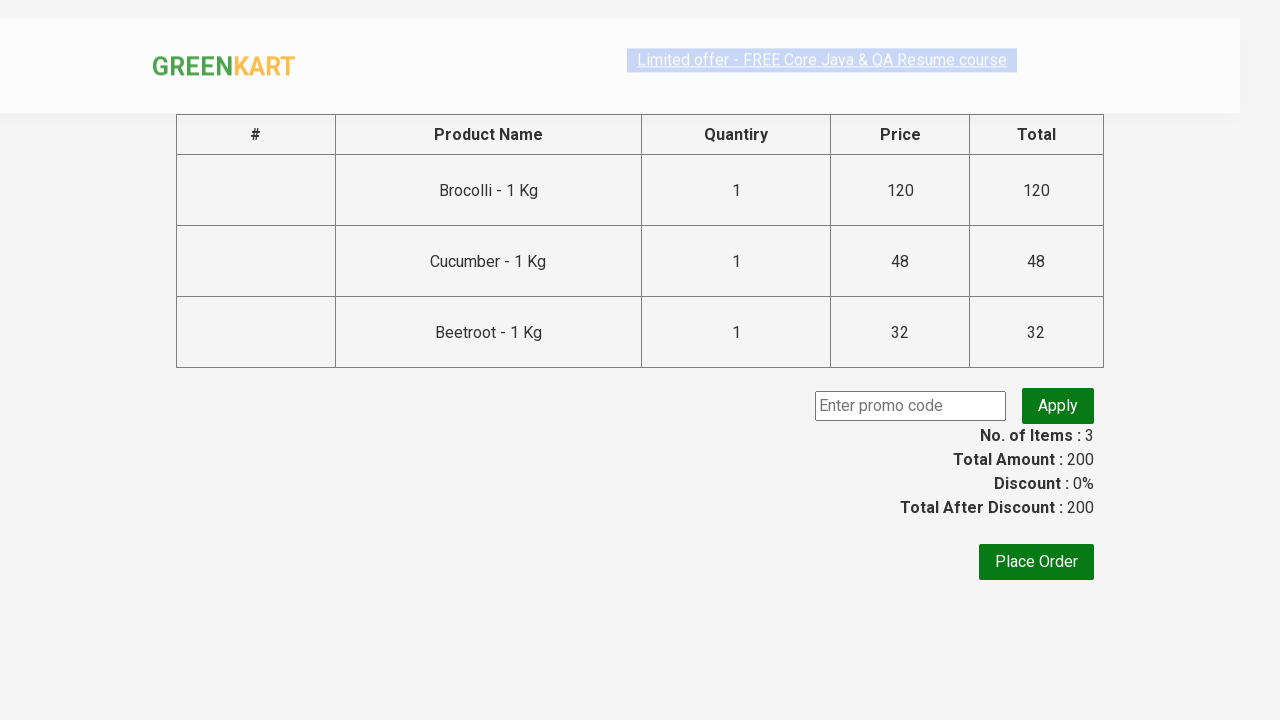

Entered promo code 'rahulshettyacademy' on input.promoCode
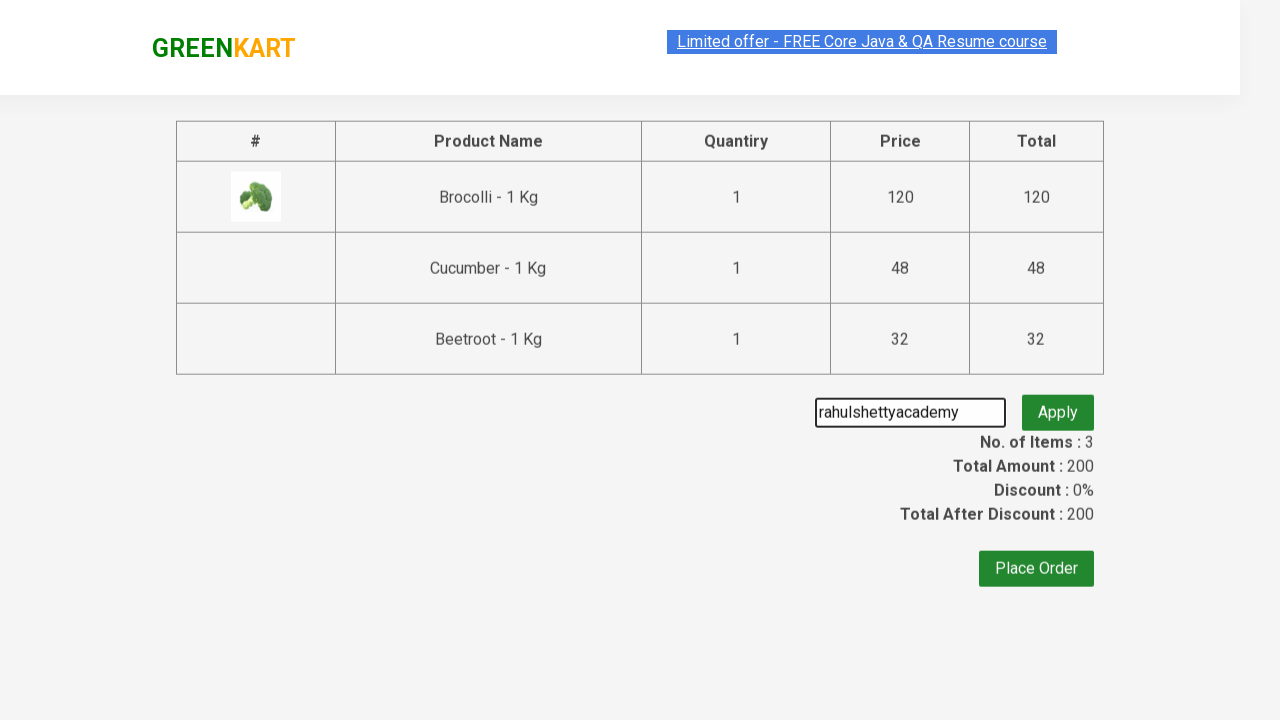

Clicked 'Apply' button to apply promo code at (1058, 406) on button.promoBtn
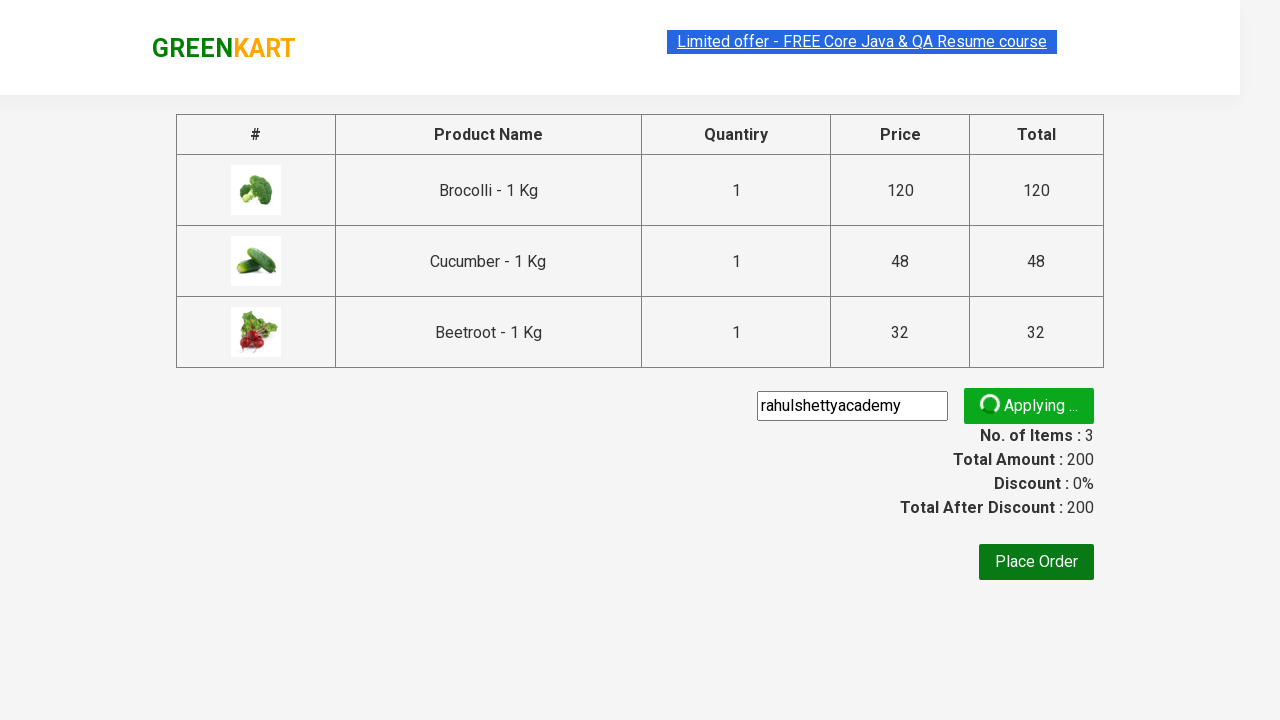

Promo discount information appeared on page
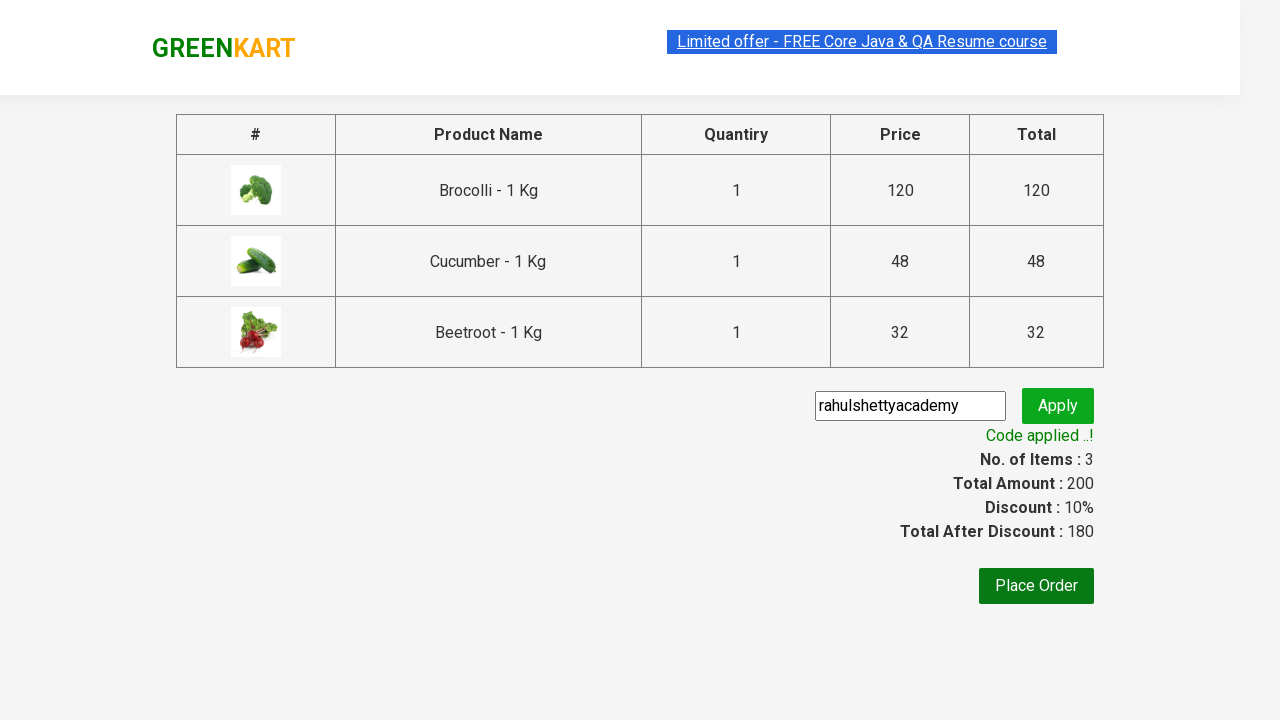

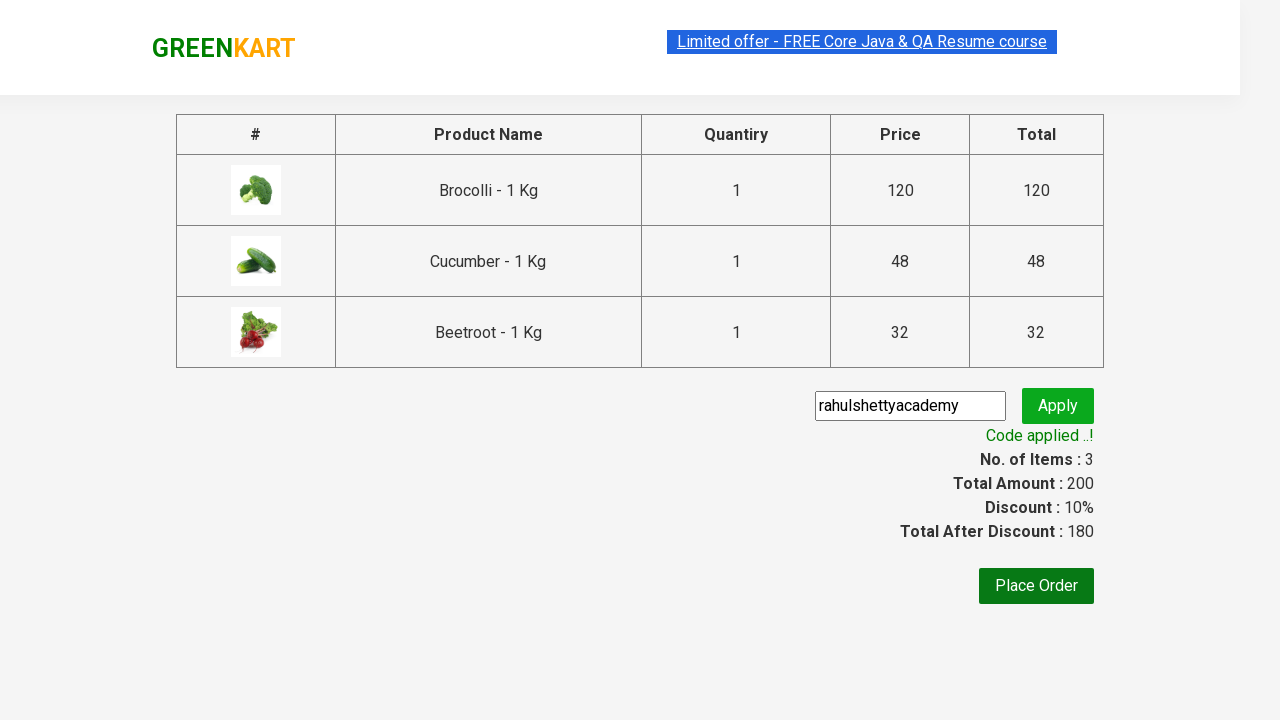